Tests clicking on each category card (Elements, Forms, Alerts, Widgets, Interactions, Book Store) and verifies navigation to the correct URL, then clicks the top logo to return home.

Starting URL: https://demoqa.com/

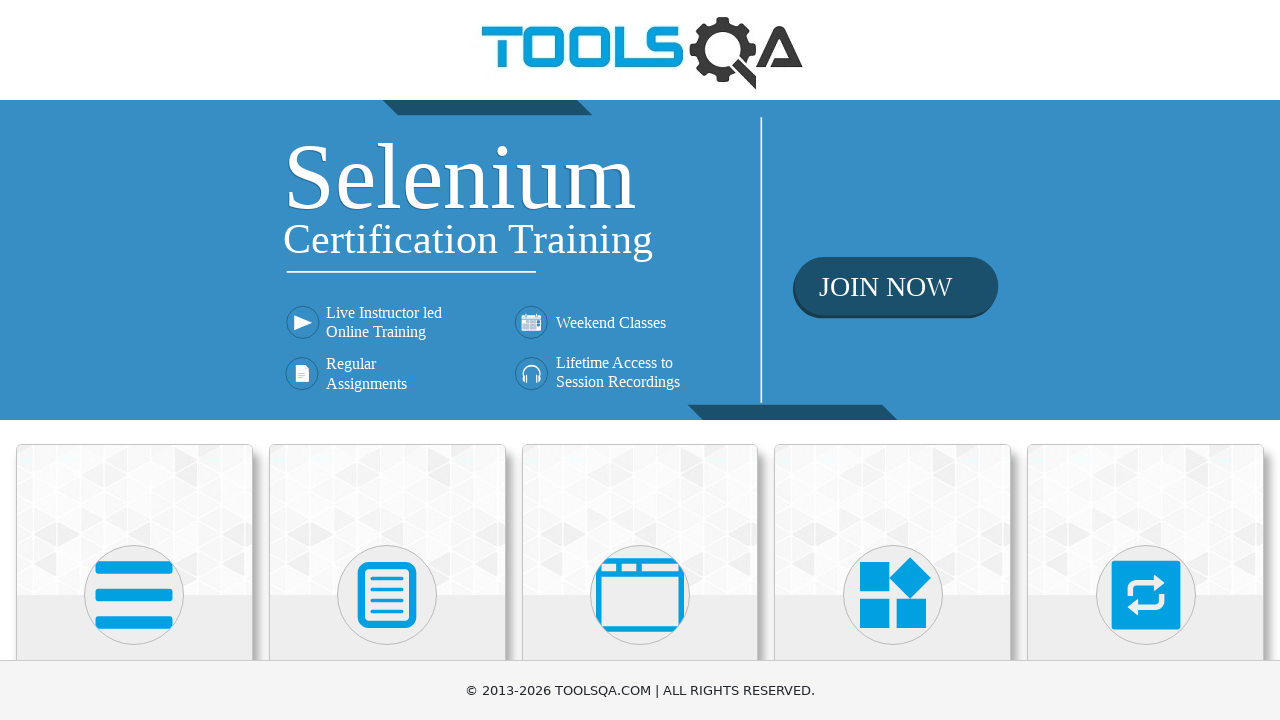

Clicked Elements category card at (134, 360) on text=Elements
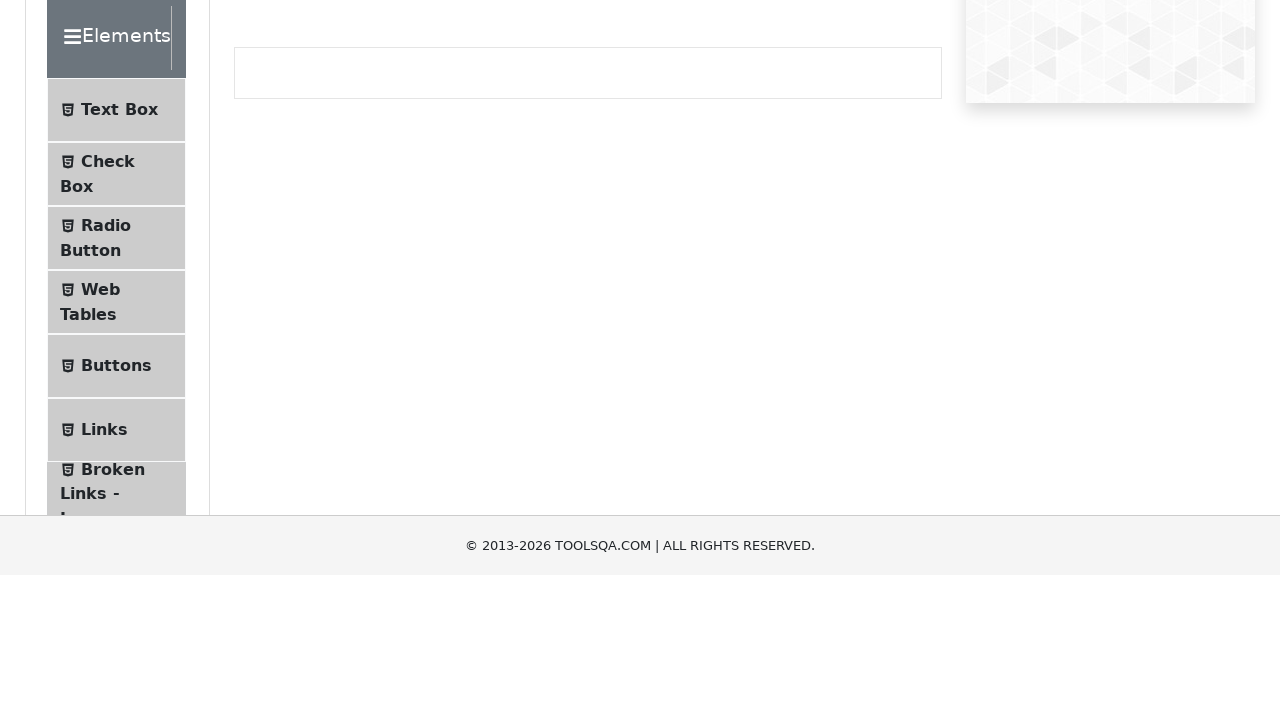

Verified navigation to Elements page
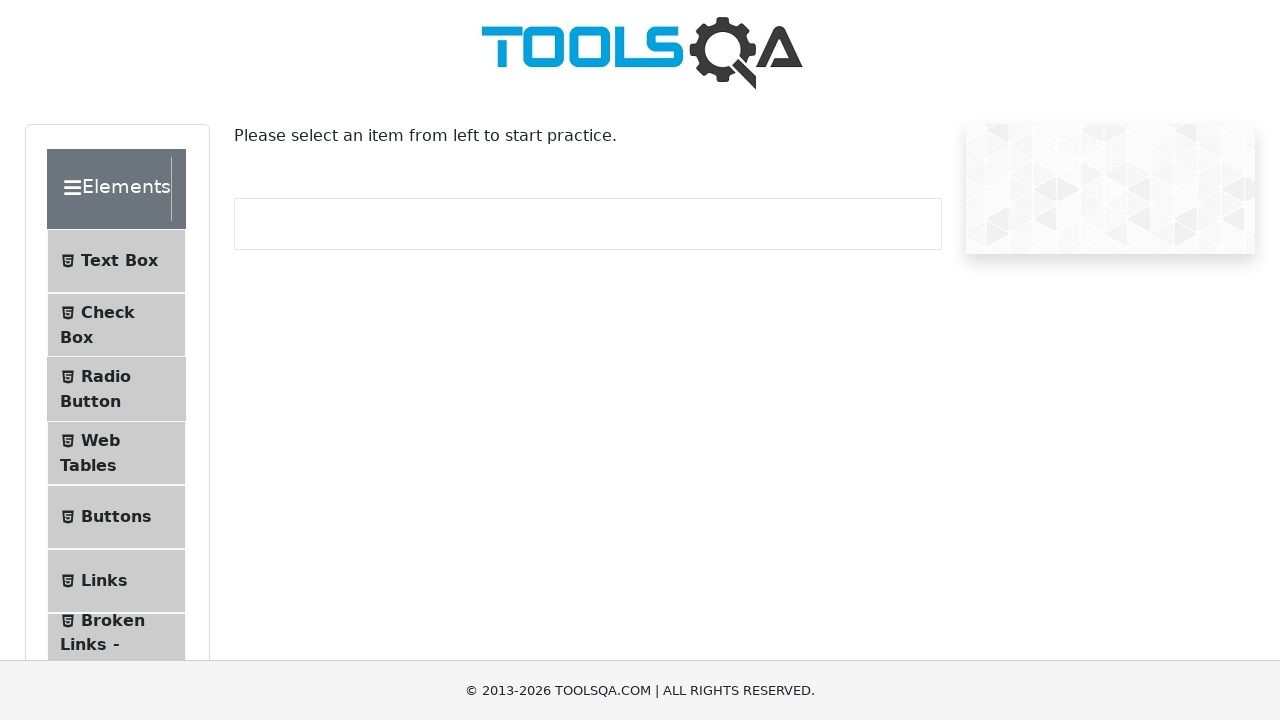

Clicked top logo to return home at (640, 50) on header img
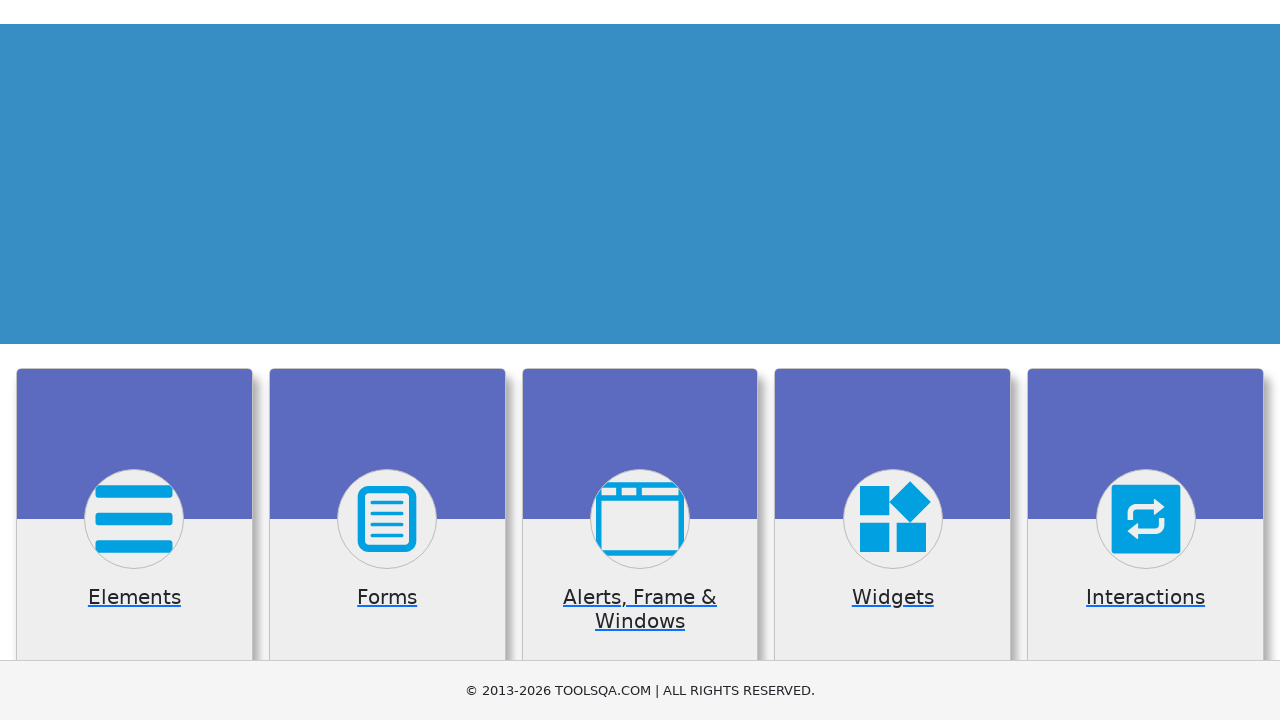

Verified navigation back to home page
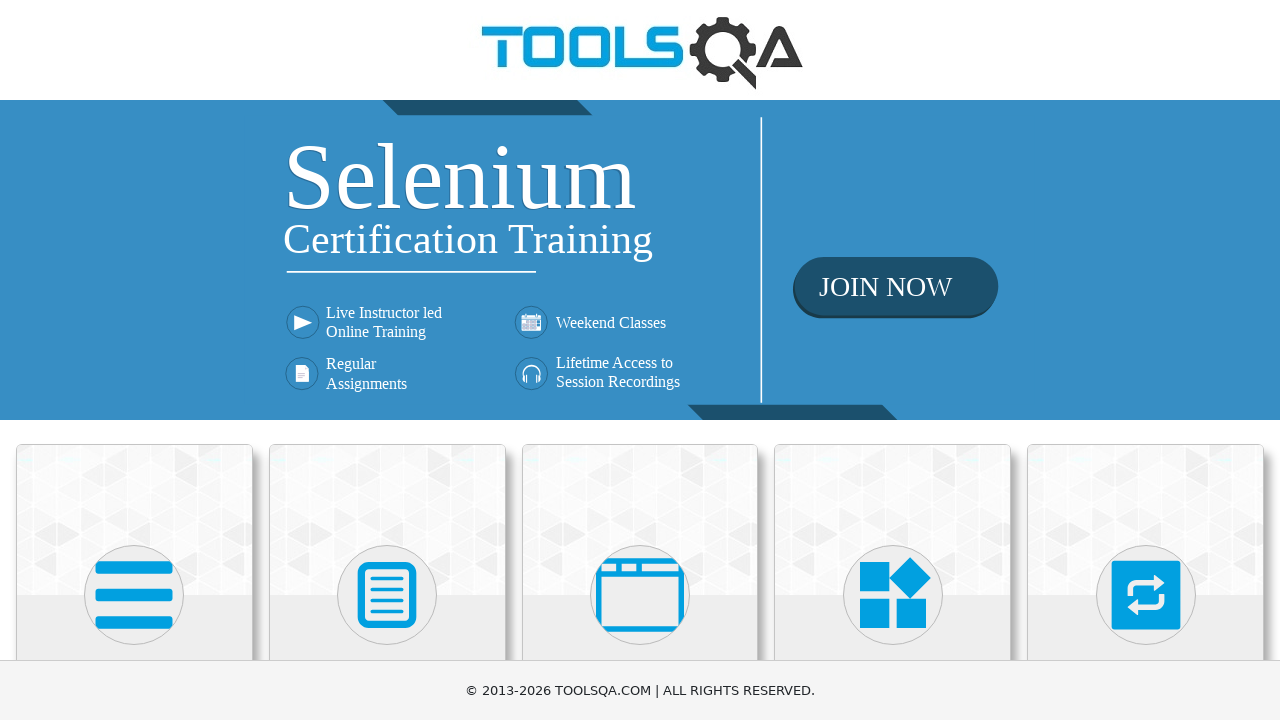

Clicked Forms category card at (387, 360) on text=Forms
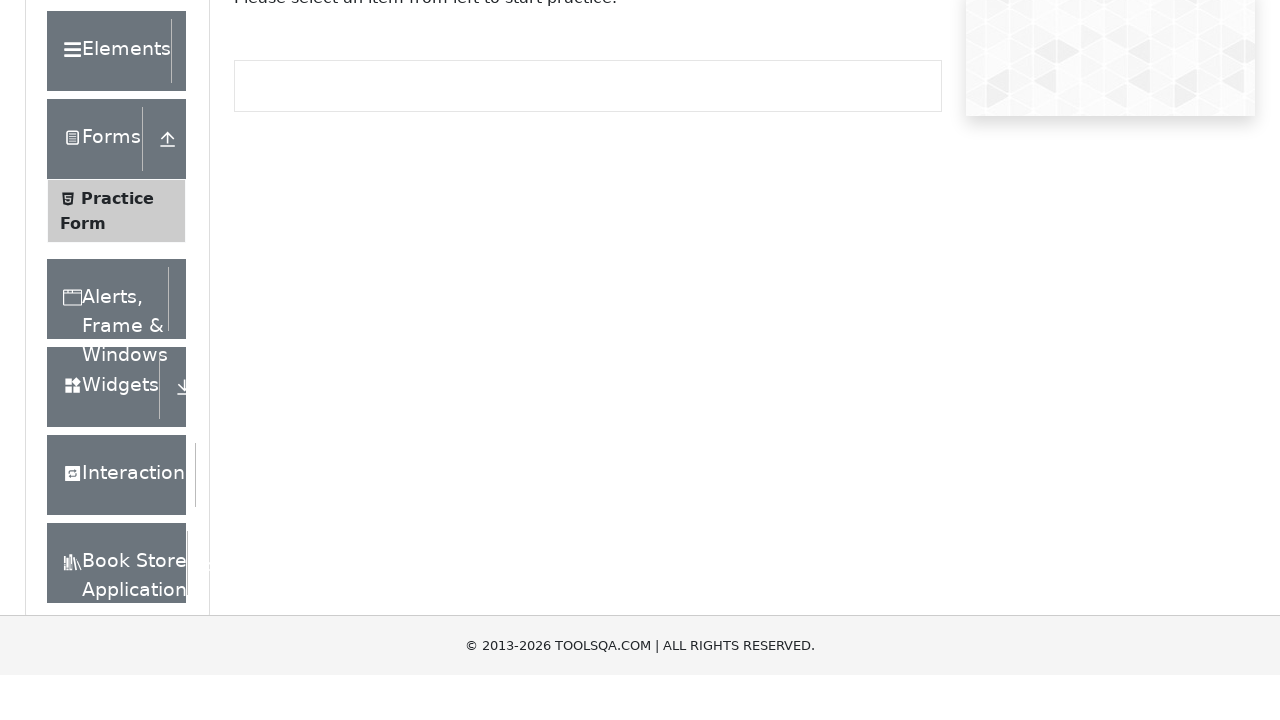

Verified navigation to Forms page
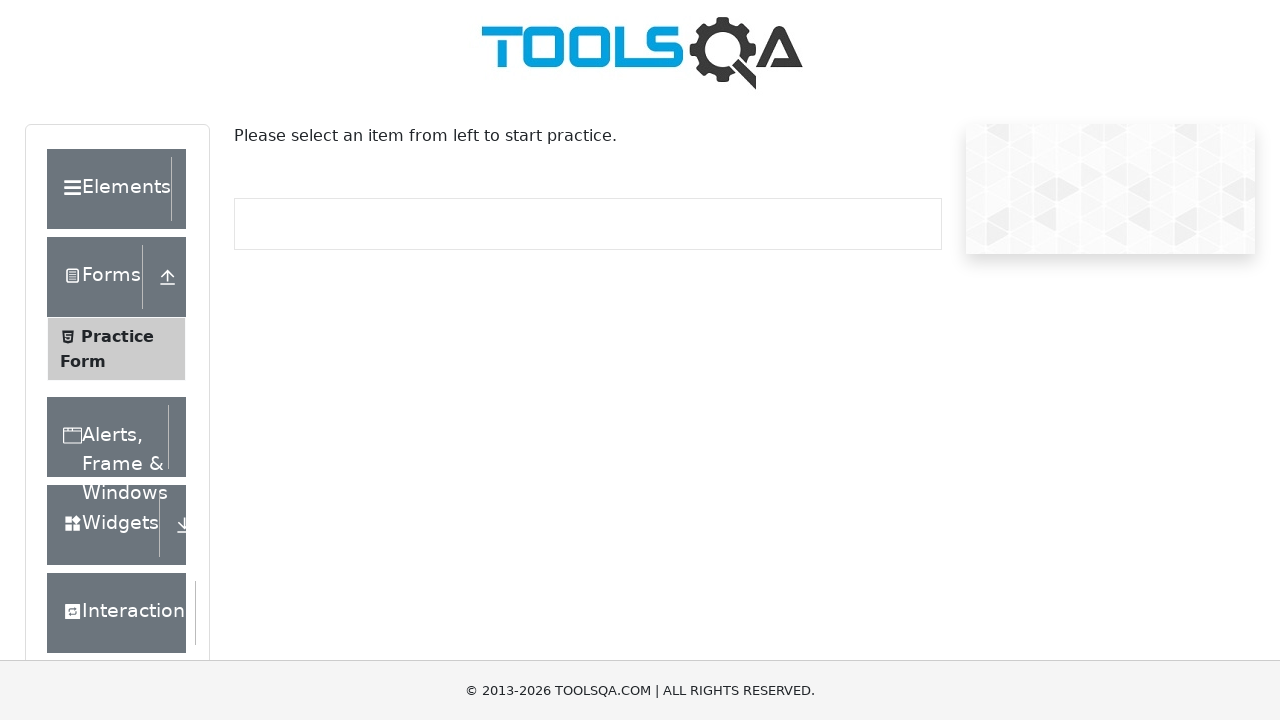

Clicked top logo to return home at (640, 50) on header img
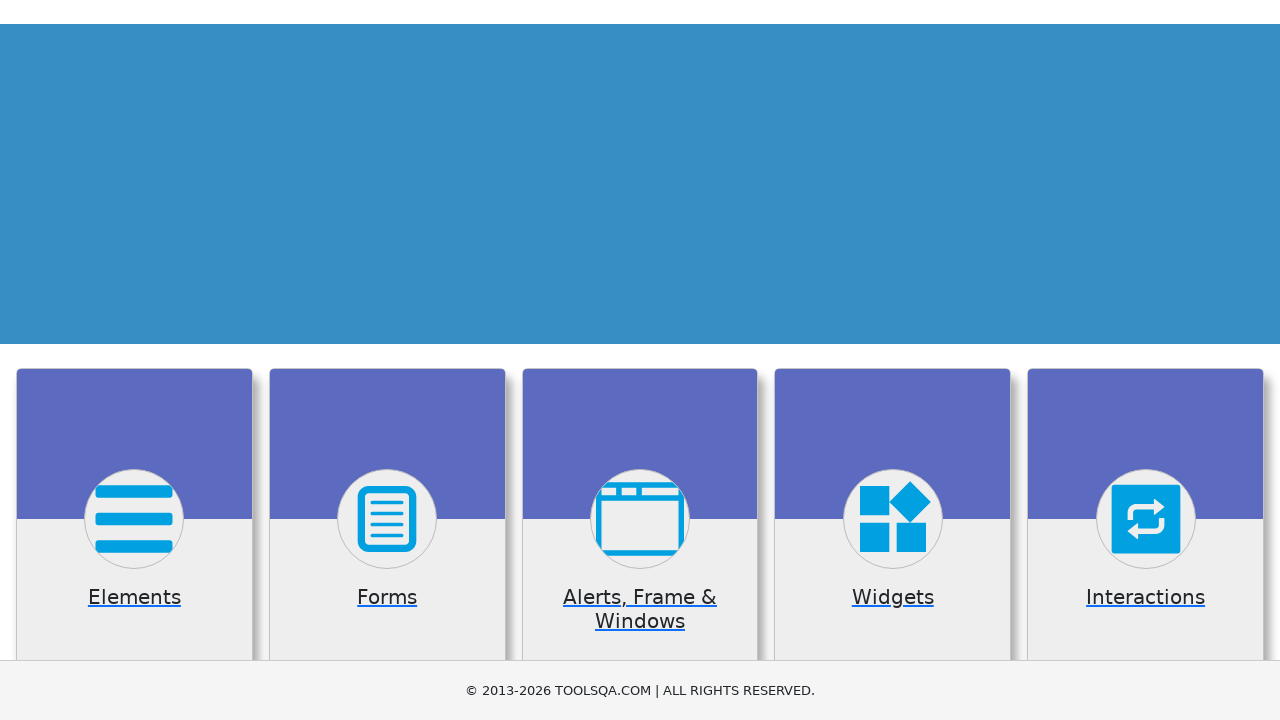

Verified navigation back to home page
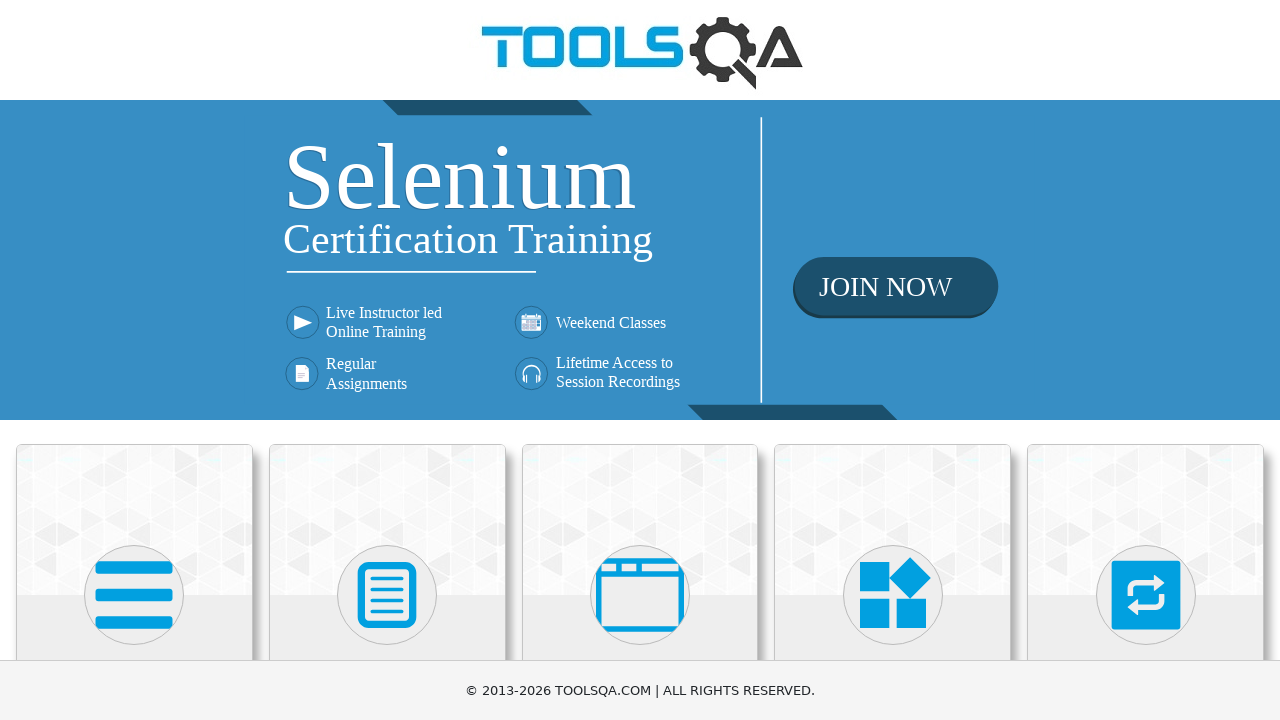

Clicked Alerts, Frame & Windows category card at (640, 360) on text=Alerts, Frame & Windows
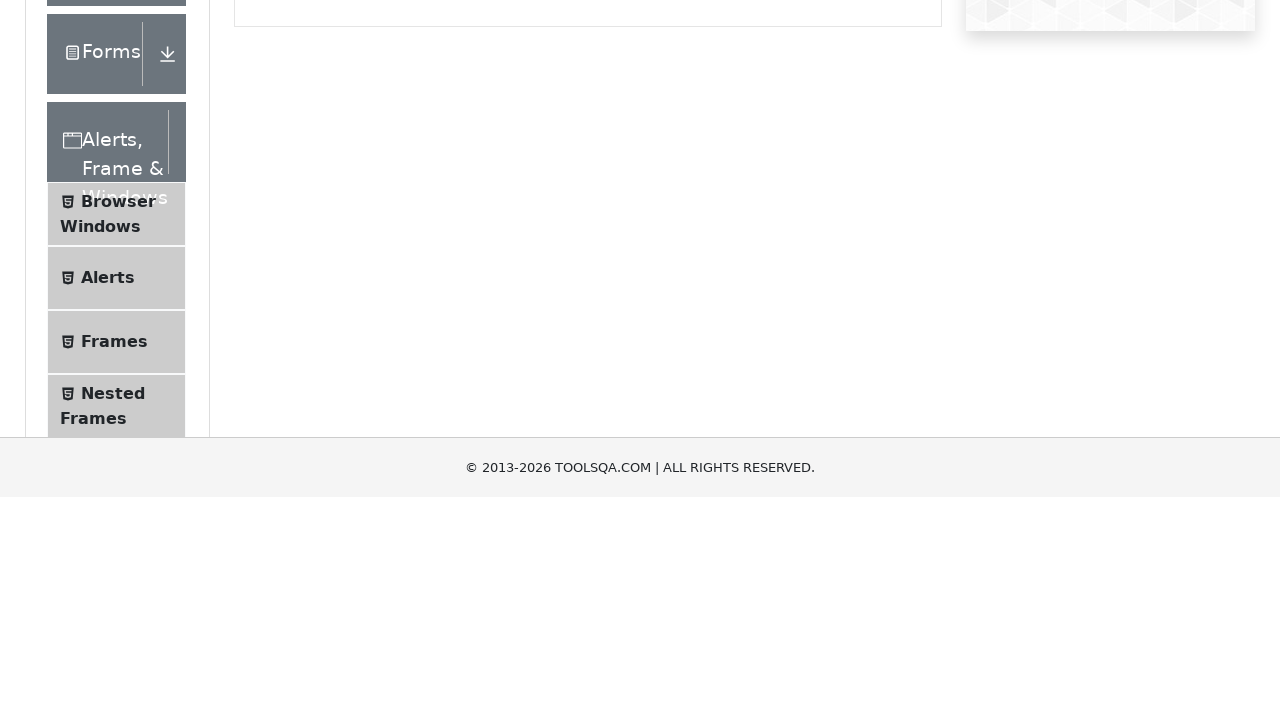

Verified navigation to Alerts, Frame & Windows page
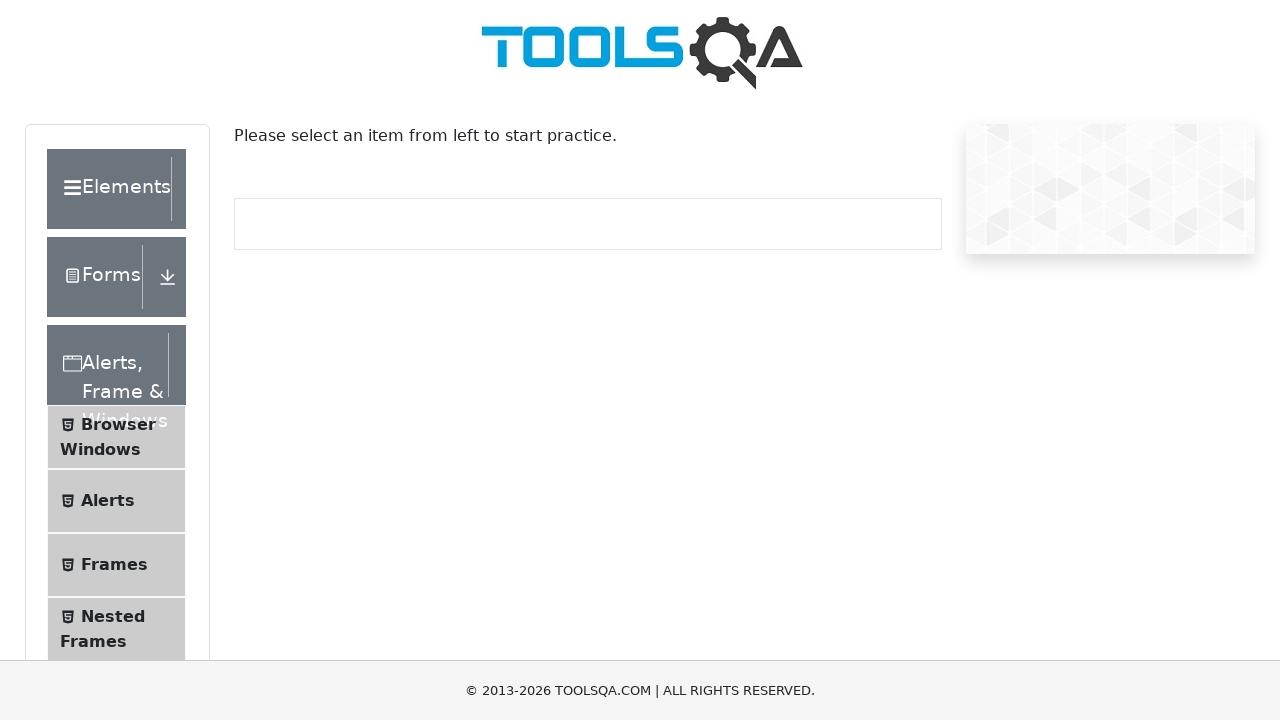

Clicked top logo to return home at (640, 50) on header img
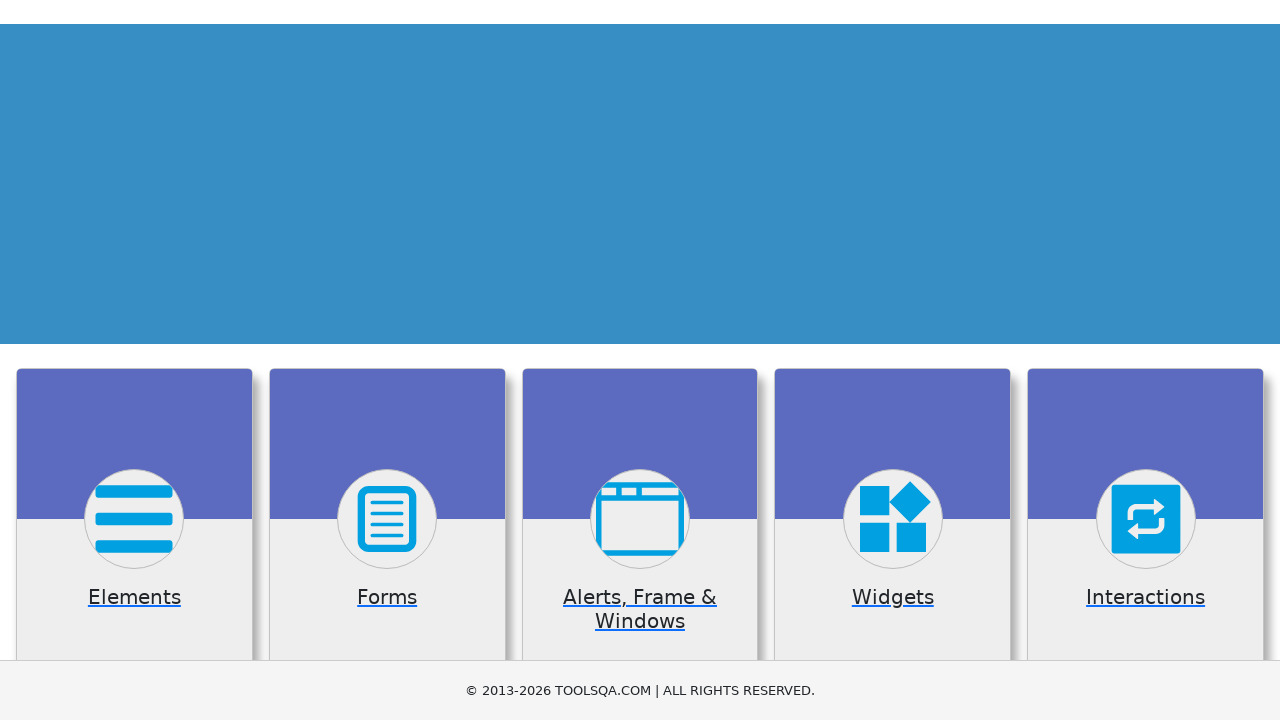

Verified navigation back to home page
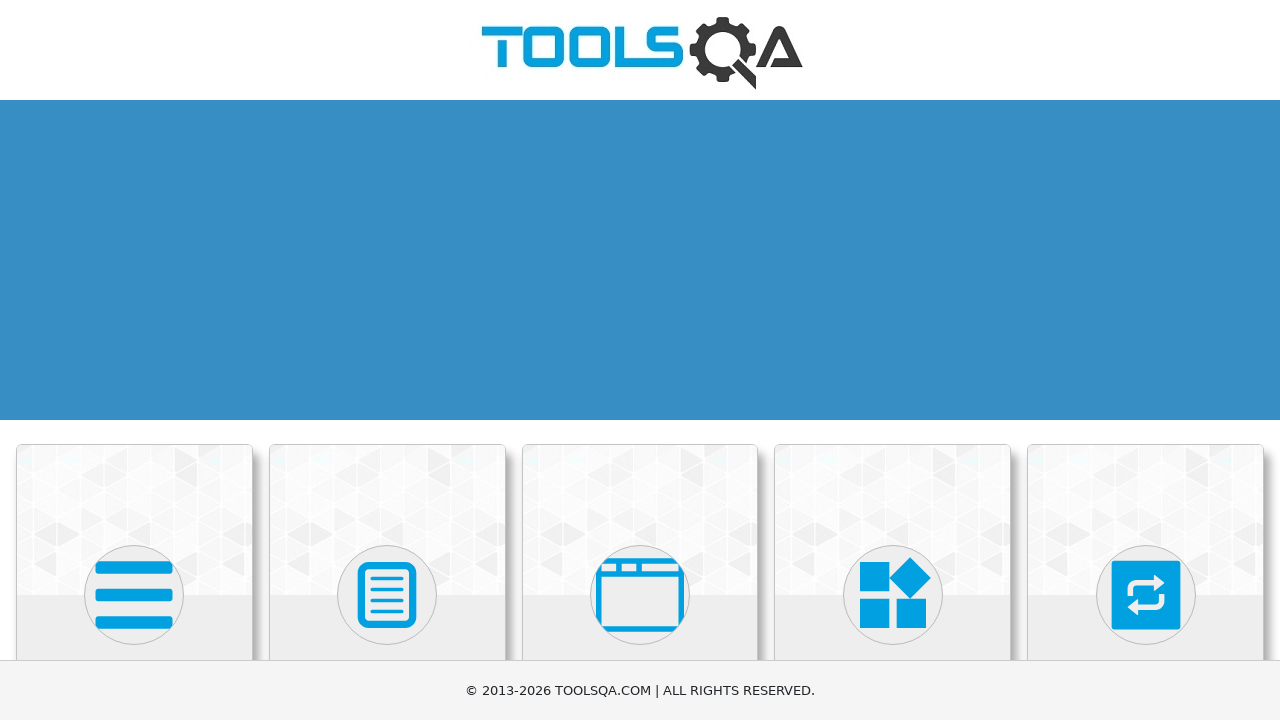

Clicked Widgets category card at (893, 360) on text=Widgets
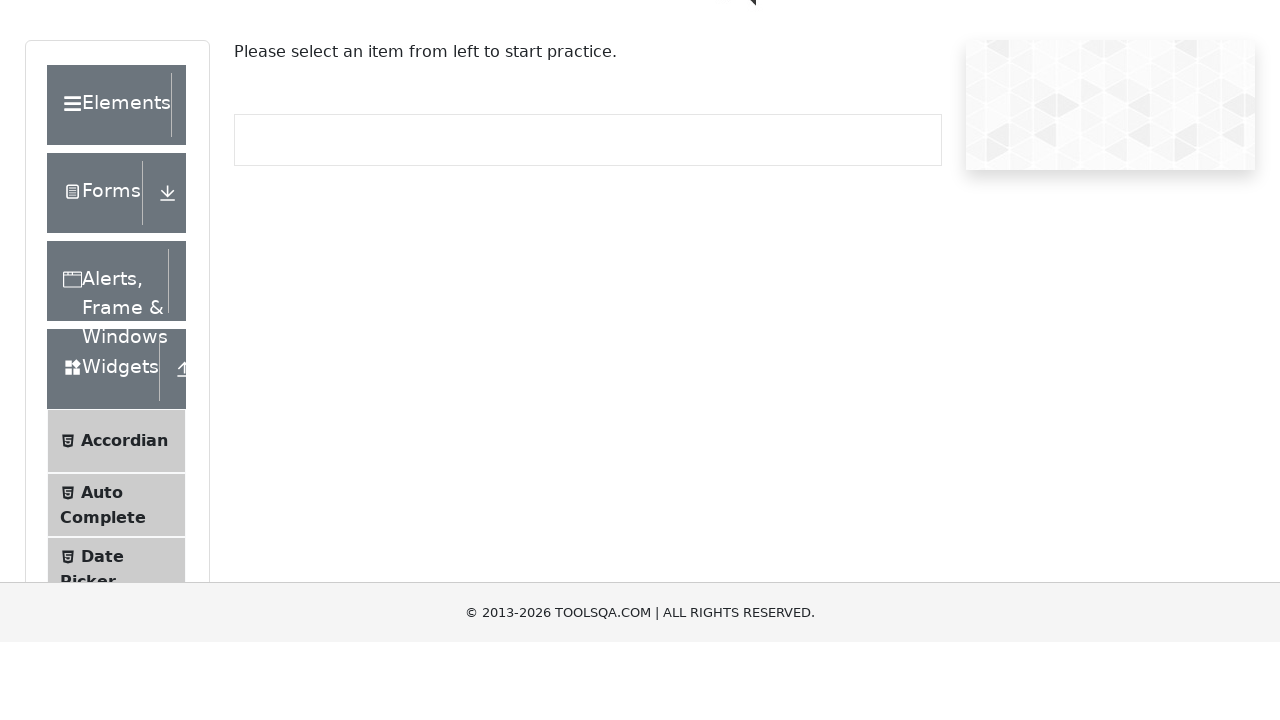

Verified navigation to Widgets page
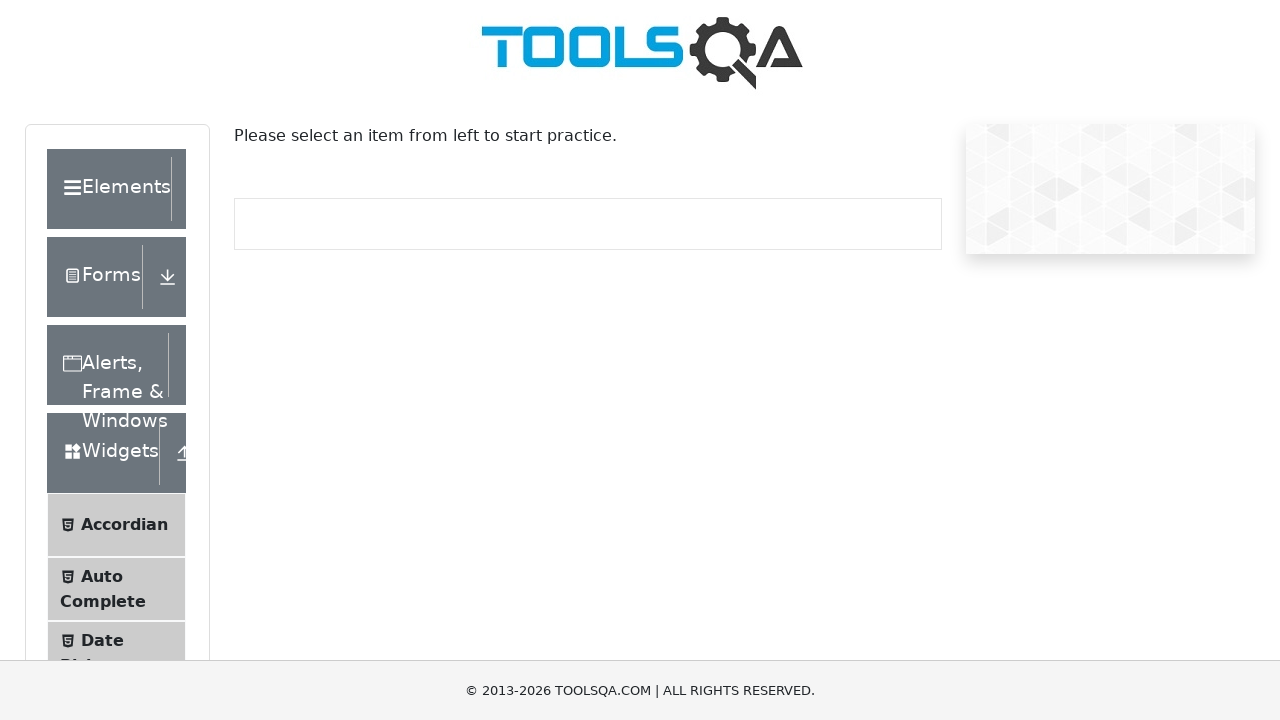

Clicked top logo to return home at (640, 50) on header img
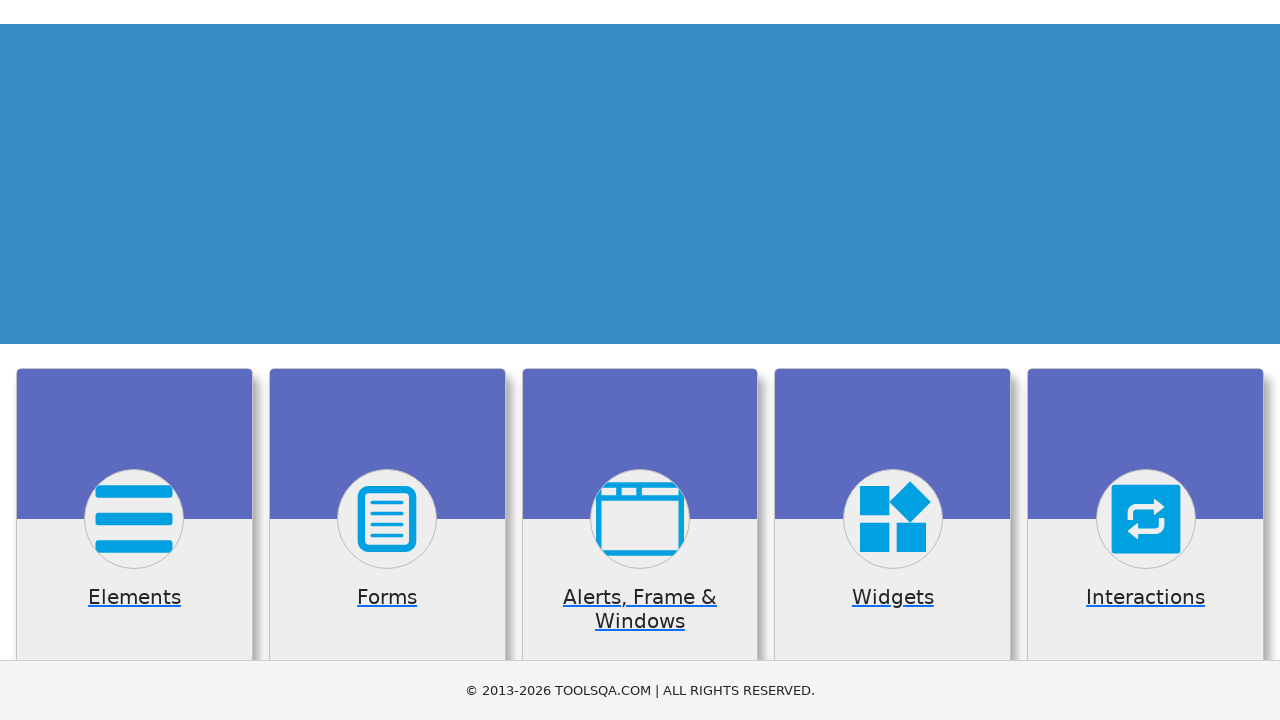

Verified navigation back to home page
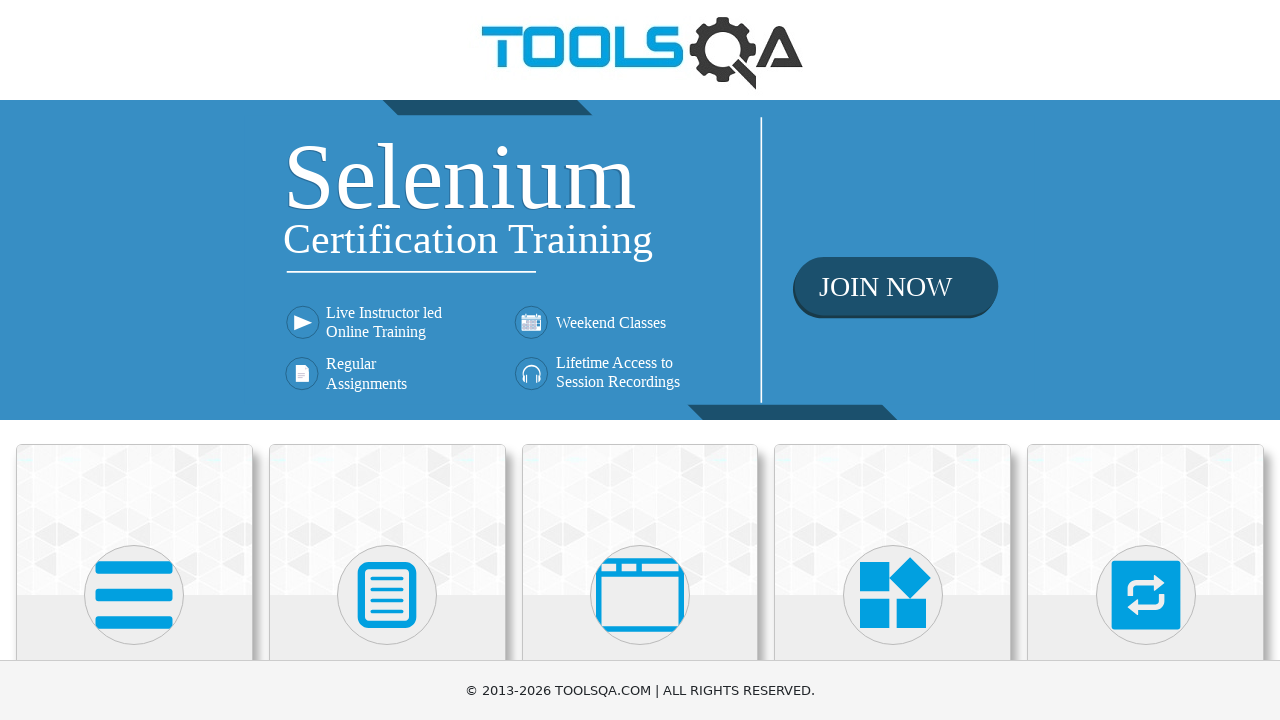

Clicked Interactions category card at (1146, 360) on text=Interactions
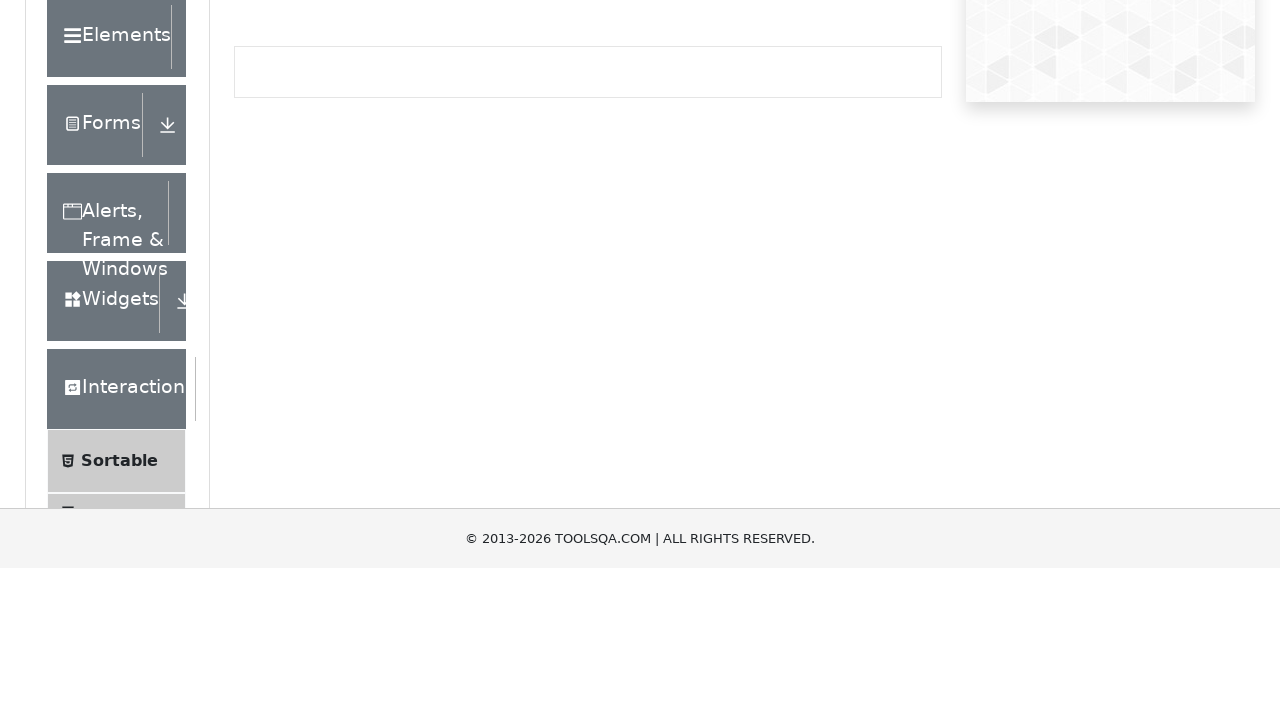

Verified navigation to Interactions page
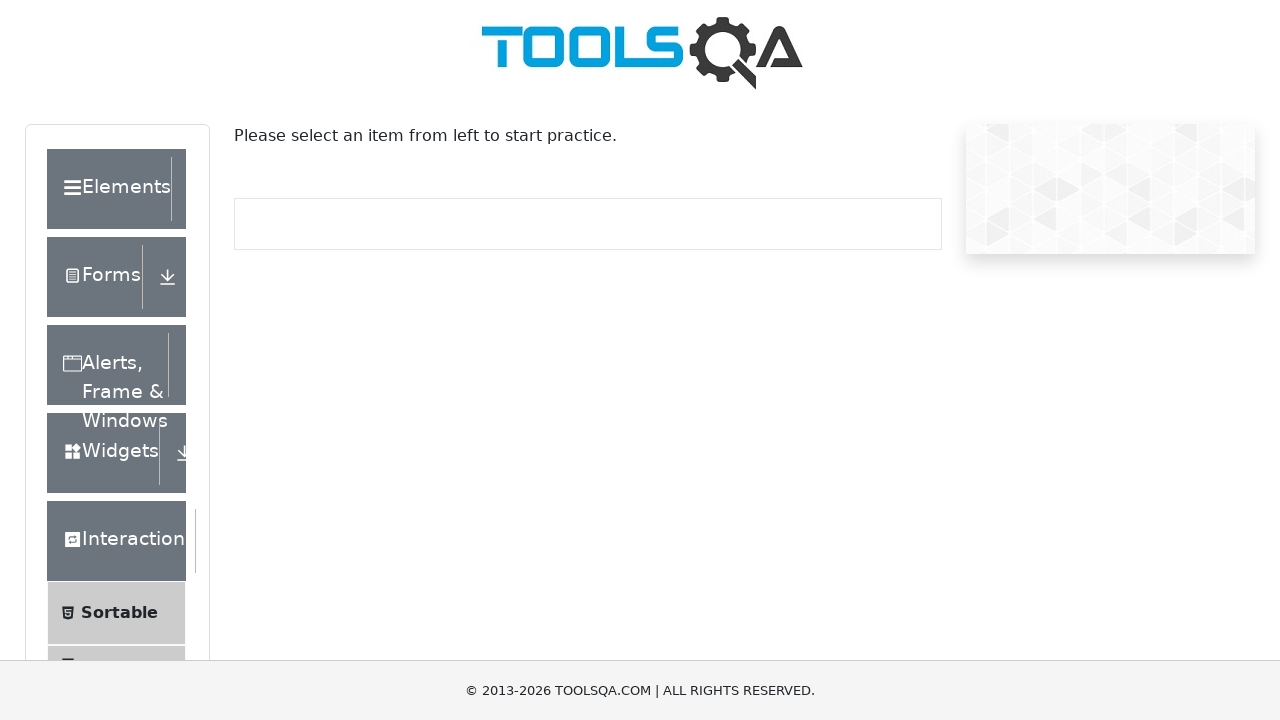

Clicked top logo to return home at (640, 50) on header img
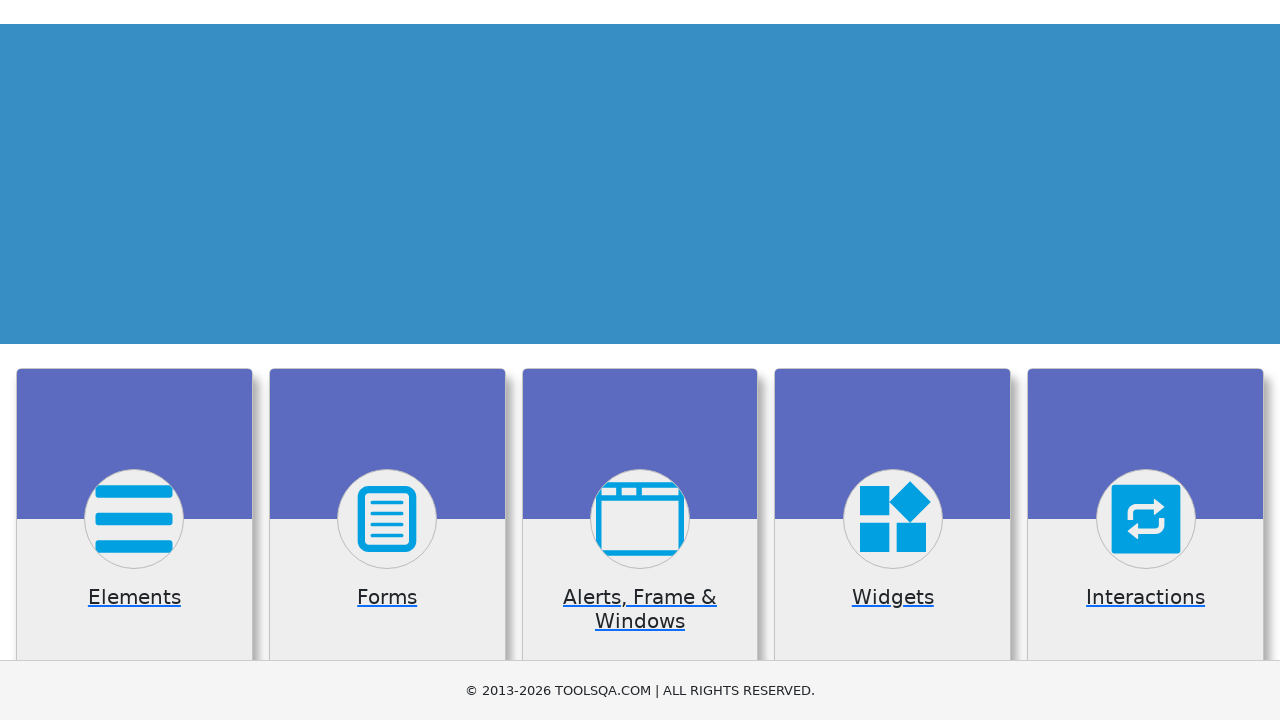

Verified navigation back to home page
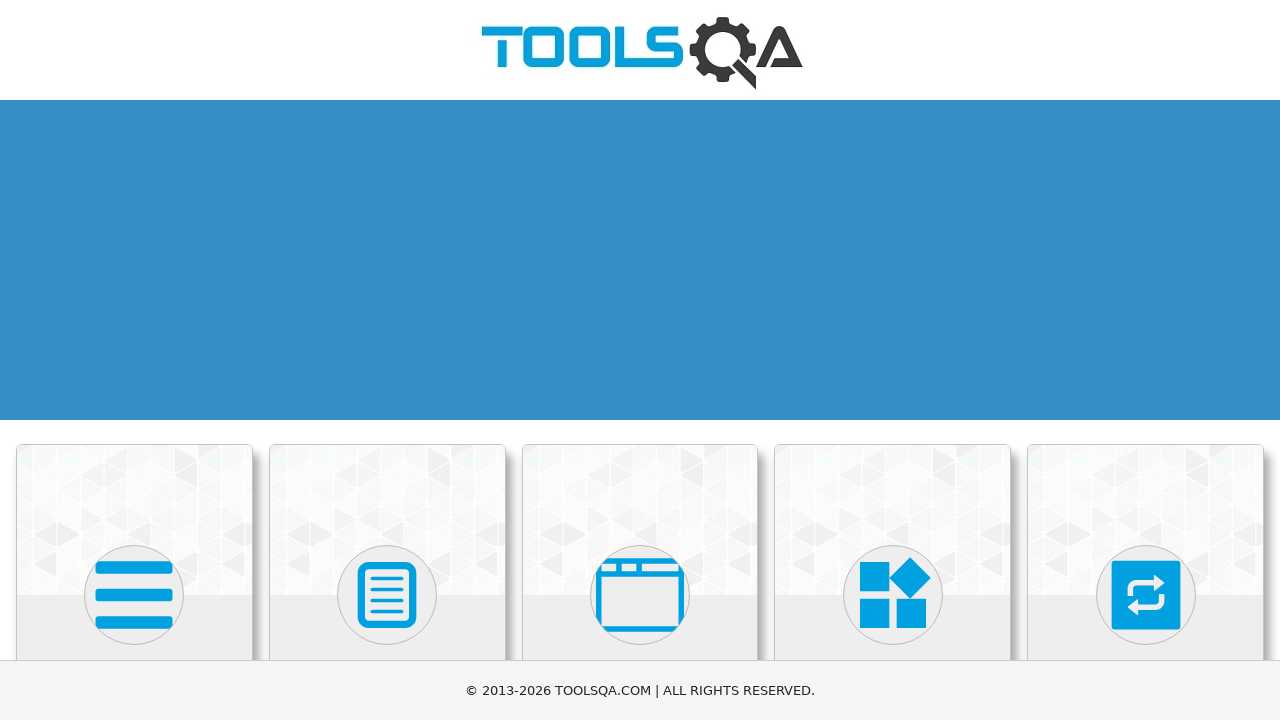

Clicked Book Store Application category card at (134, 461) on text=Book Store Application
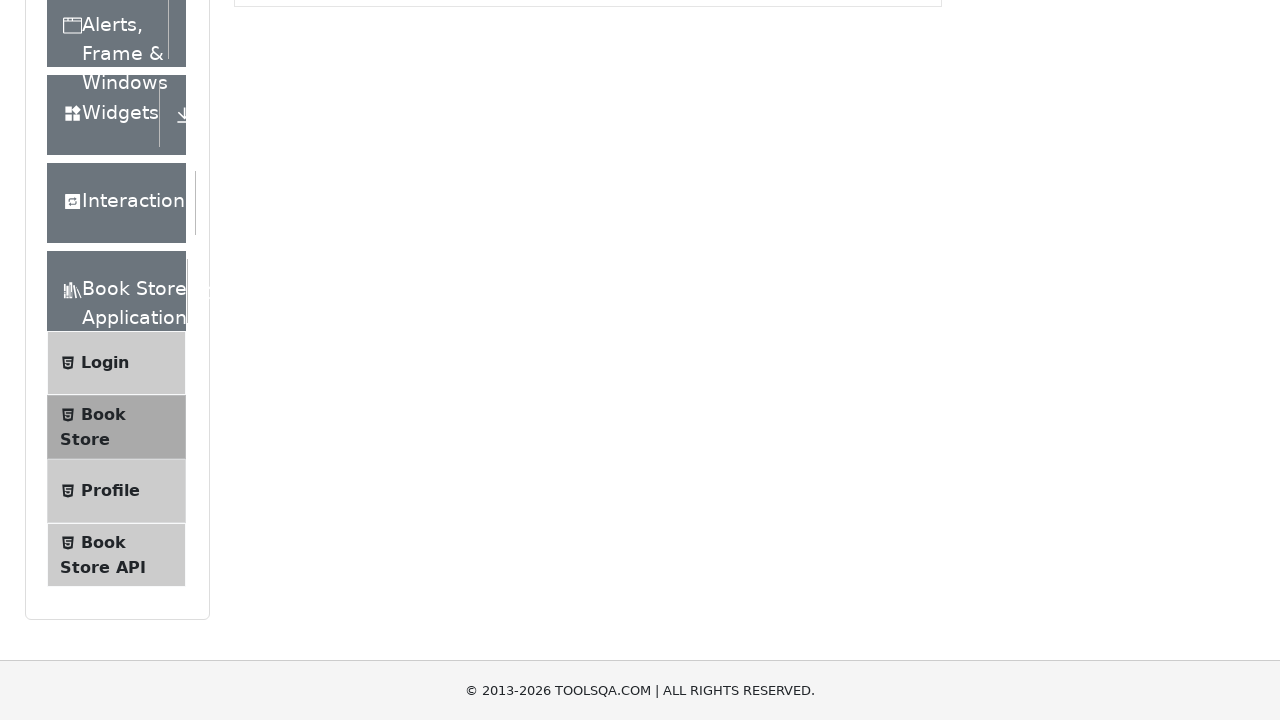

Verified navigation to Book Store Application page
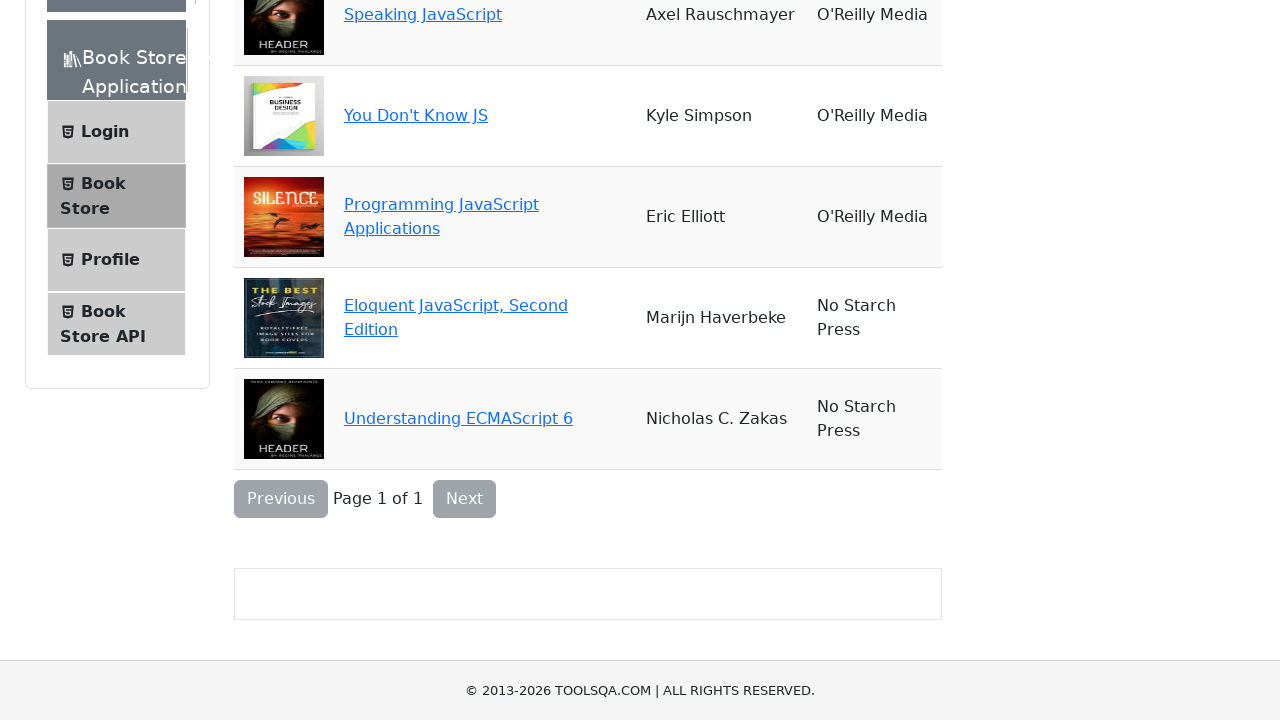

Clicked top logo to return home at (640, 50) on header img
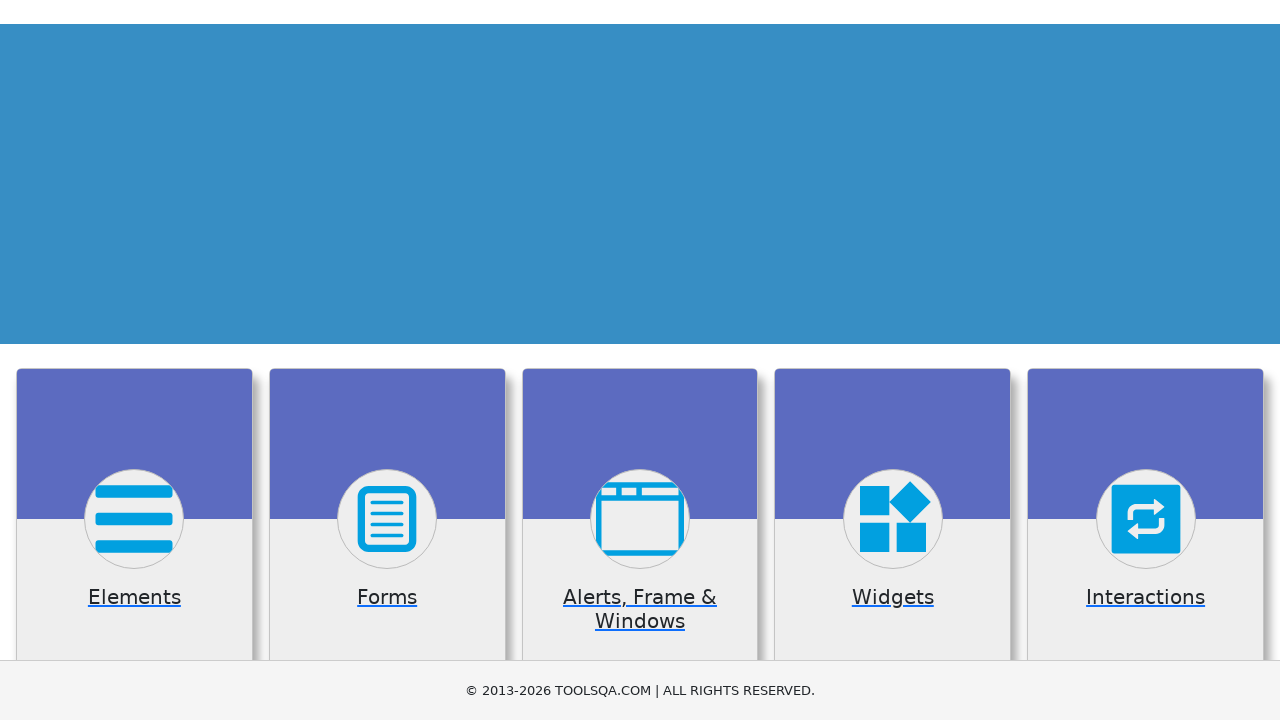

Verified navigation back to home page
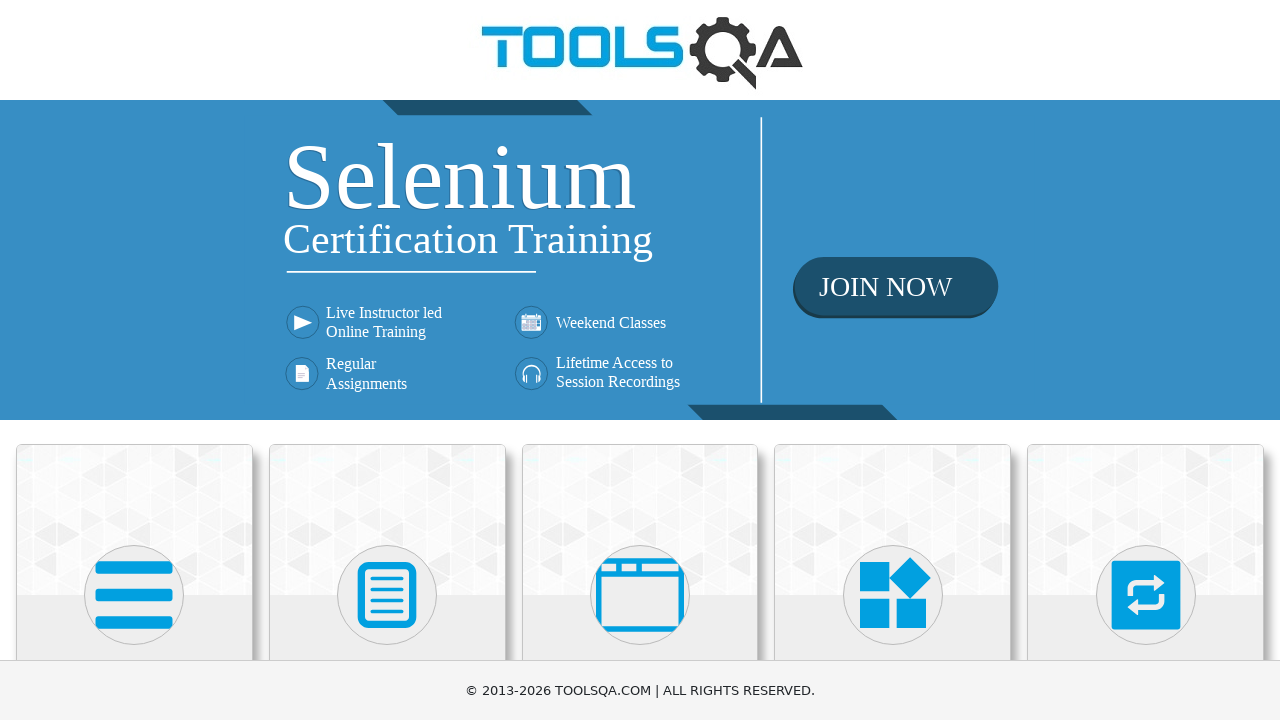

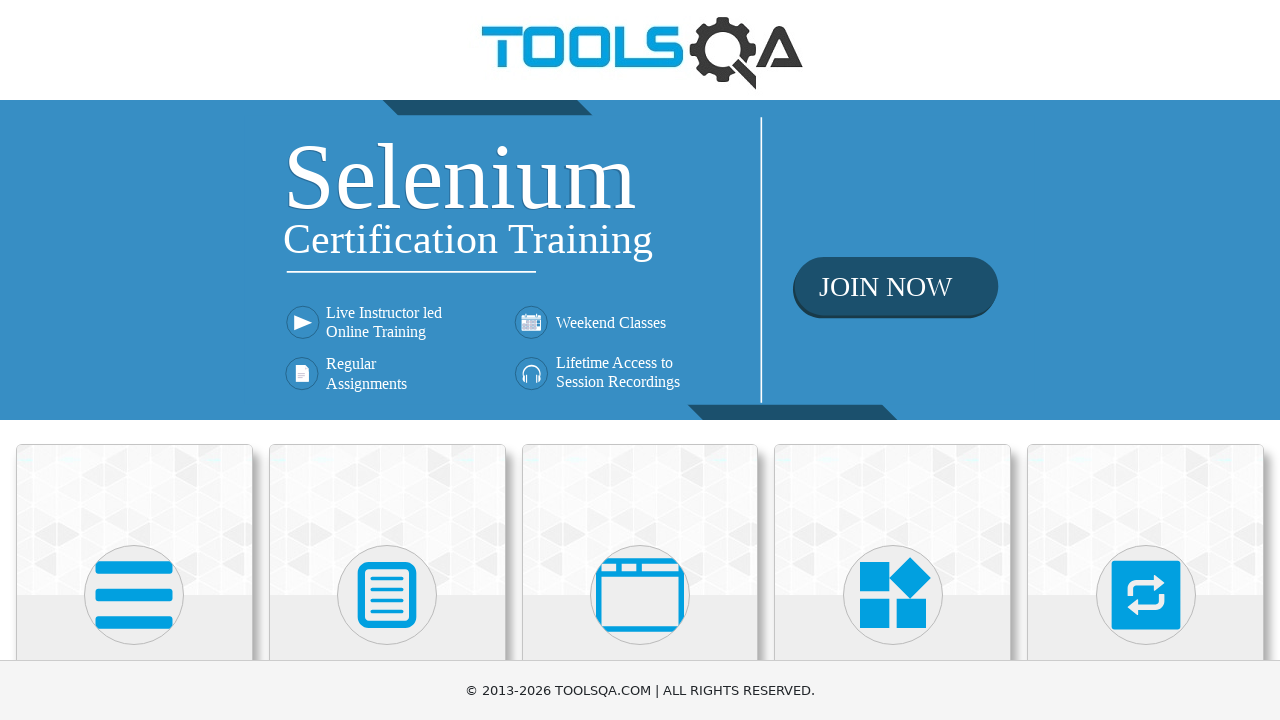